Tests alert handling functionality by triggering different types of alerts (simple alert and confirmation dialog) and interacting with them

Starting URL: https://rahulshettyacademy.com/AutomationPractice/

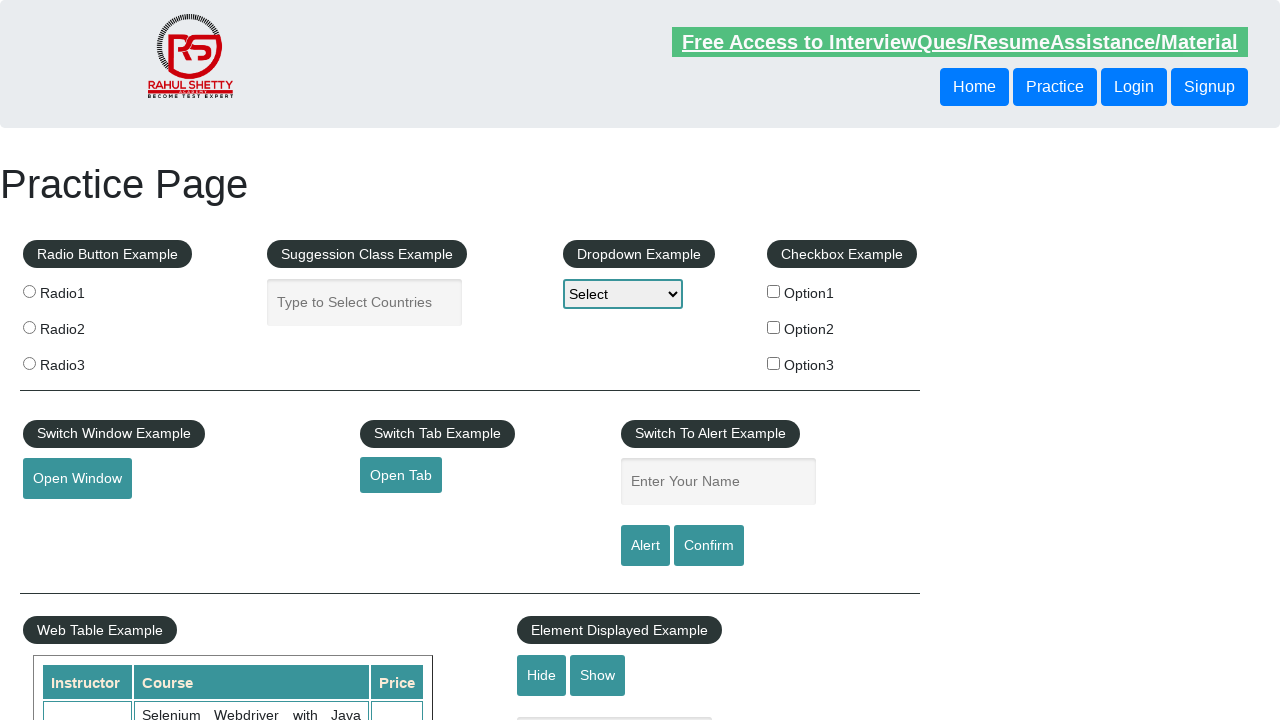

Filled name field with 'Gagana' on #name
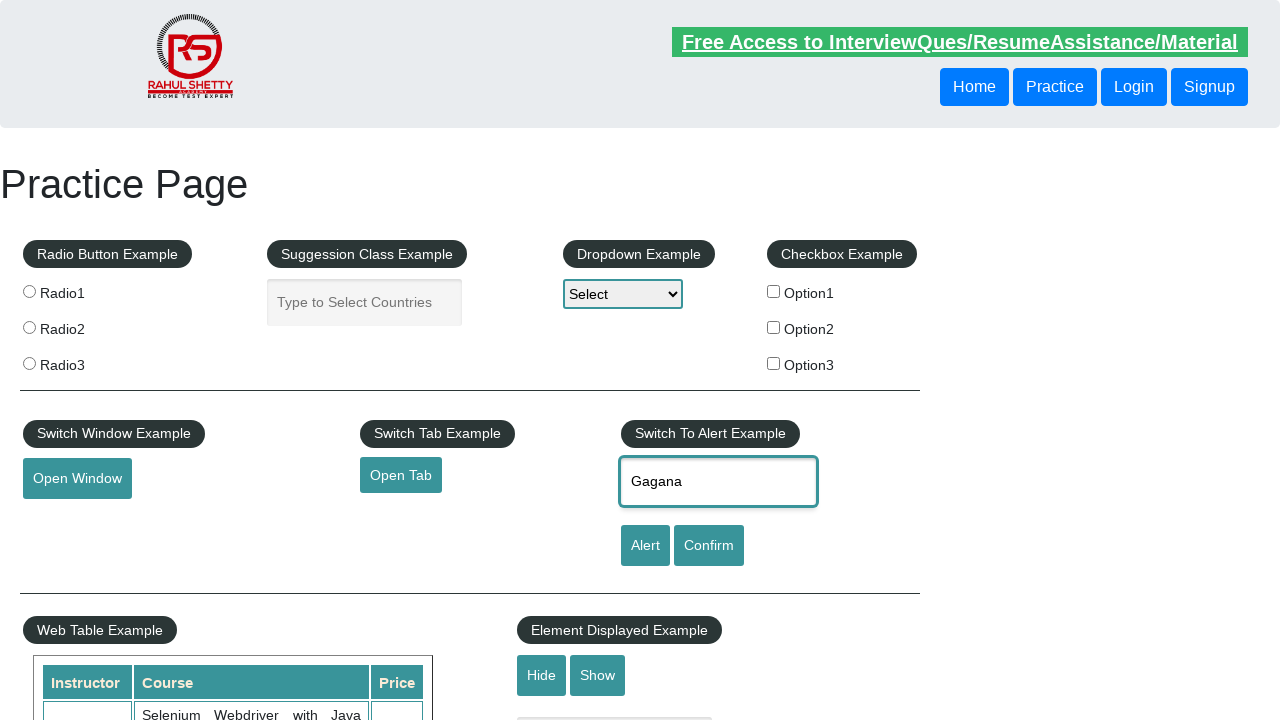

Set up dialog handler to accept alerts
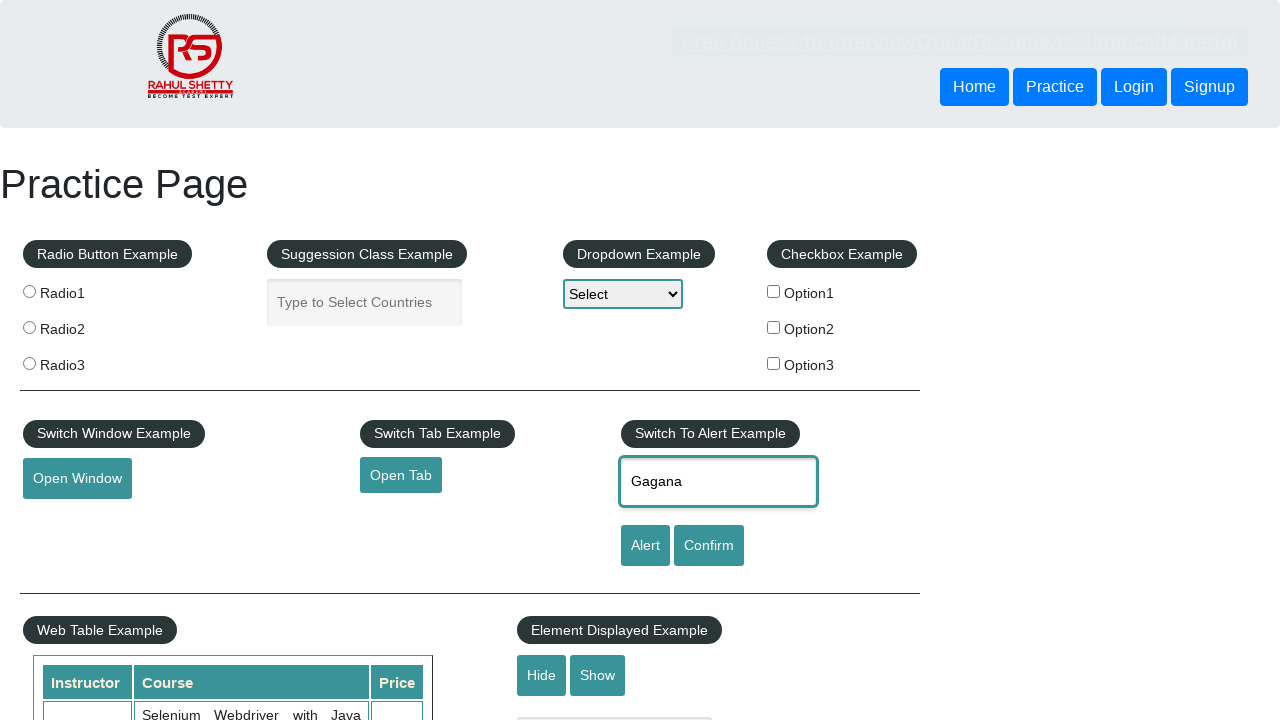

Clicked alert button and accepted simple alert at (645, 546) on #alertbtn
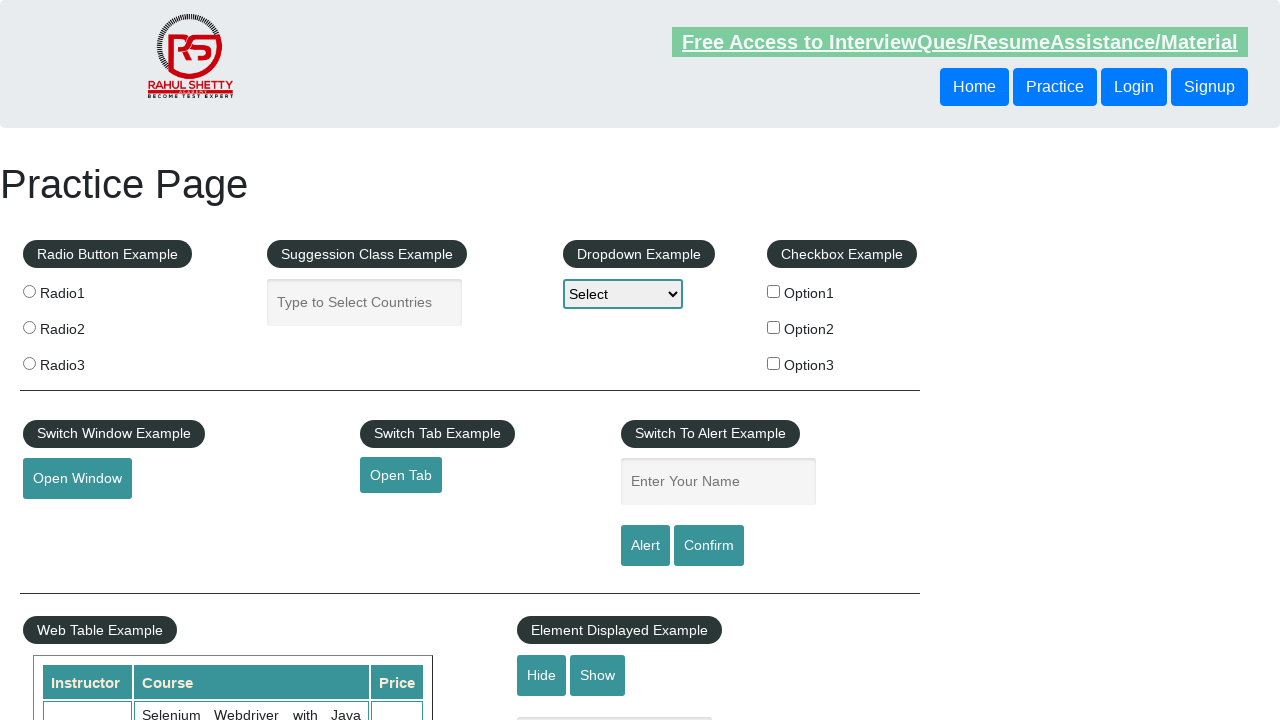

Set up dialog handler to dismiss confirmation dialogs
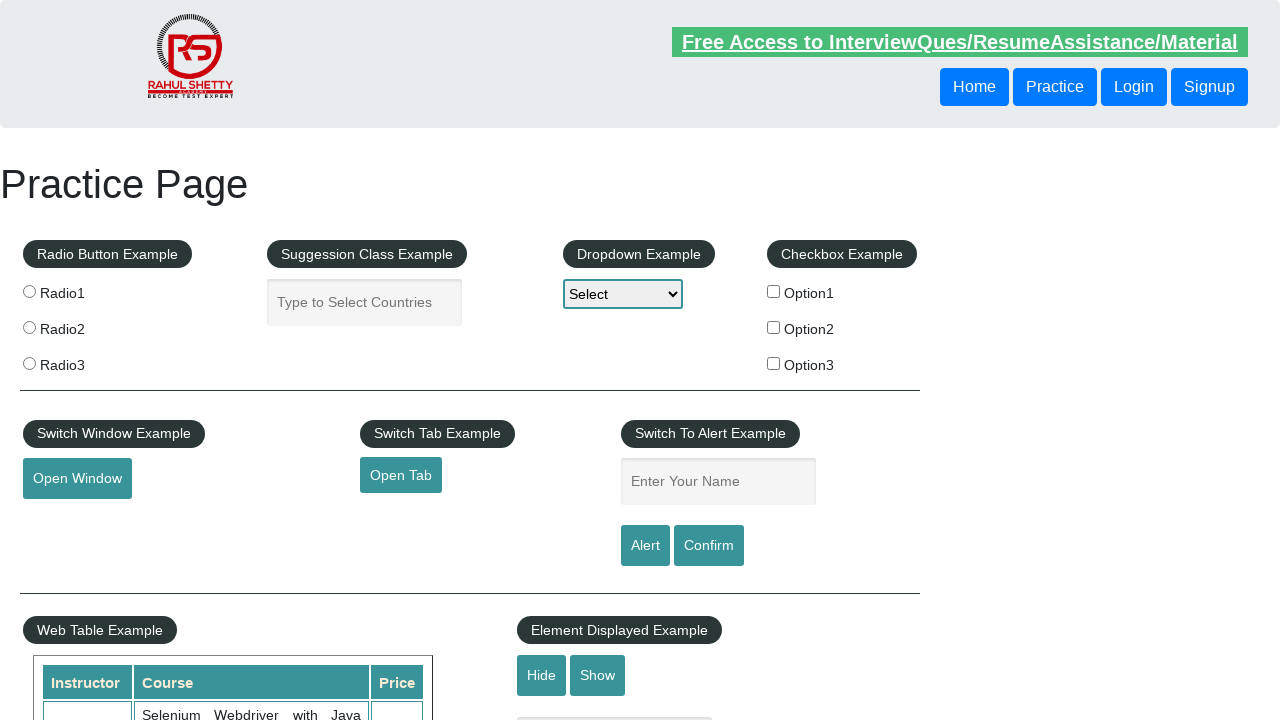

Clicked confirm button and dismissed confirmation dialog at (709, 546) on #confirmbtn
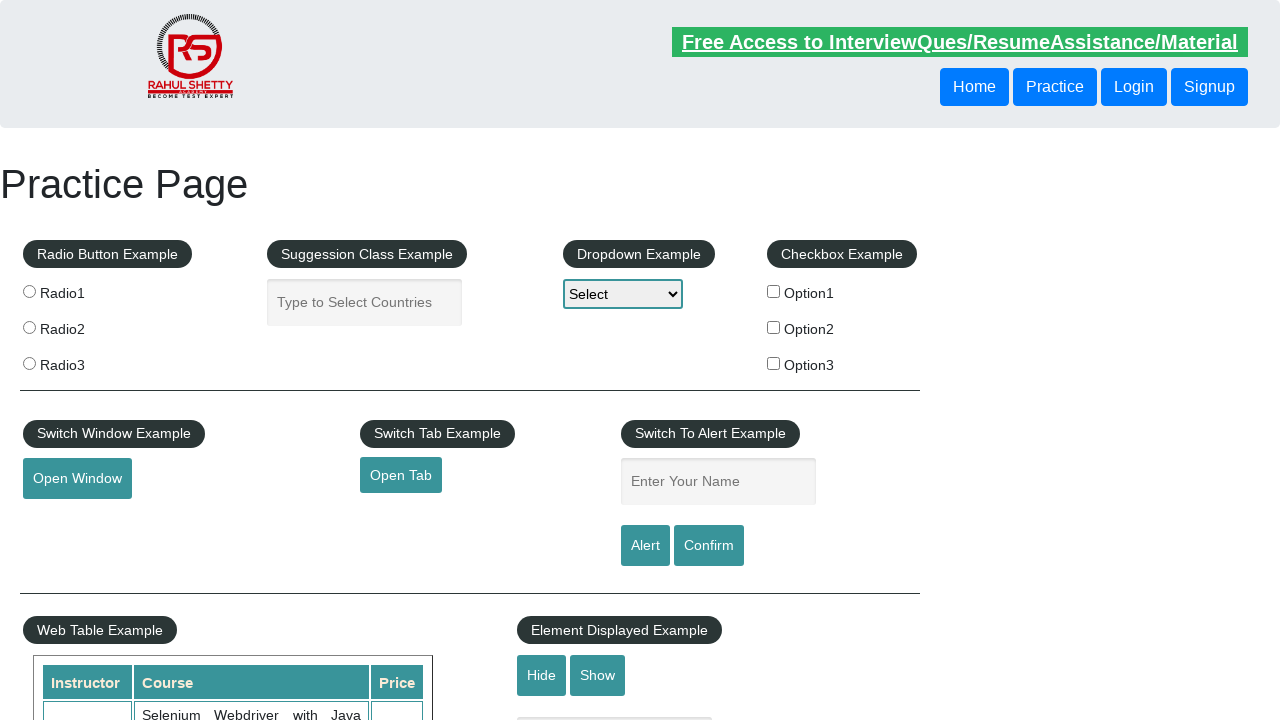

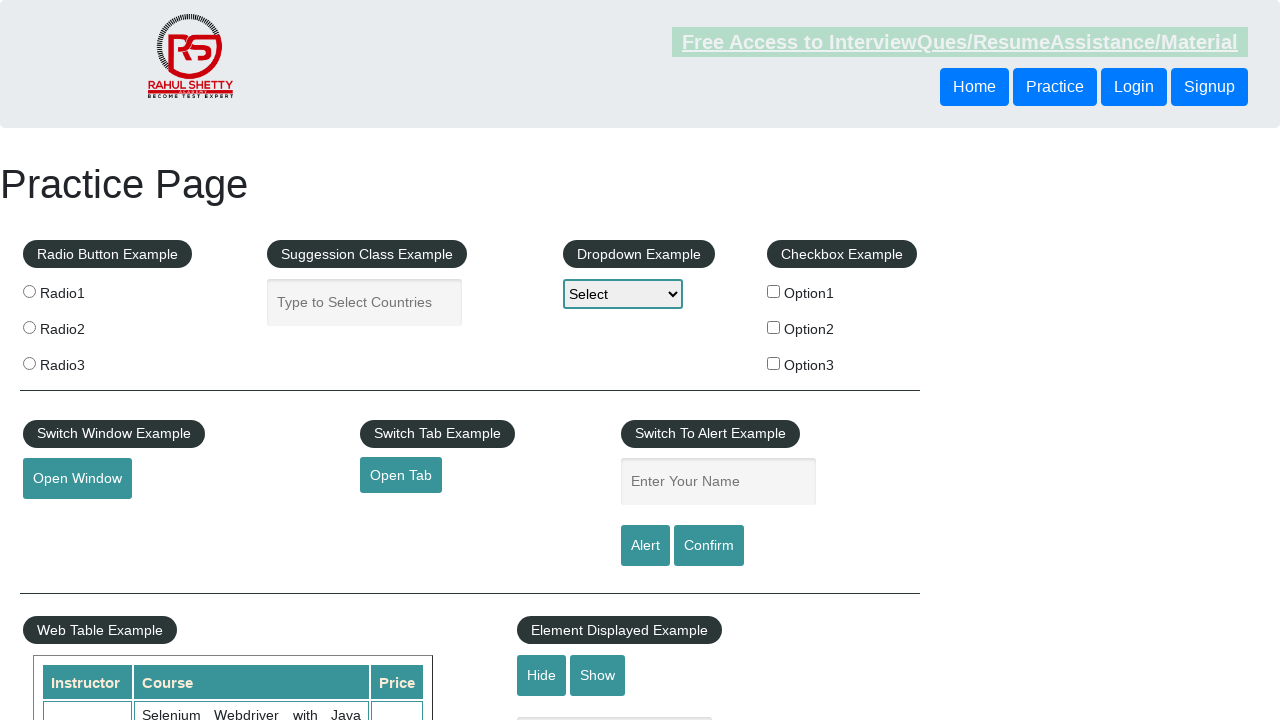